Tests frame handling by navigating to nested frames page, switching between frames, and extracting text content from the bottom frame

Starting URL: https://the-internet.herokuapp.com/frames

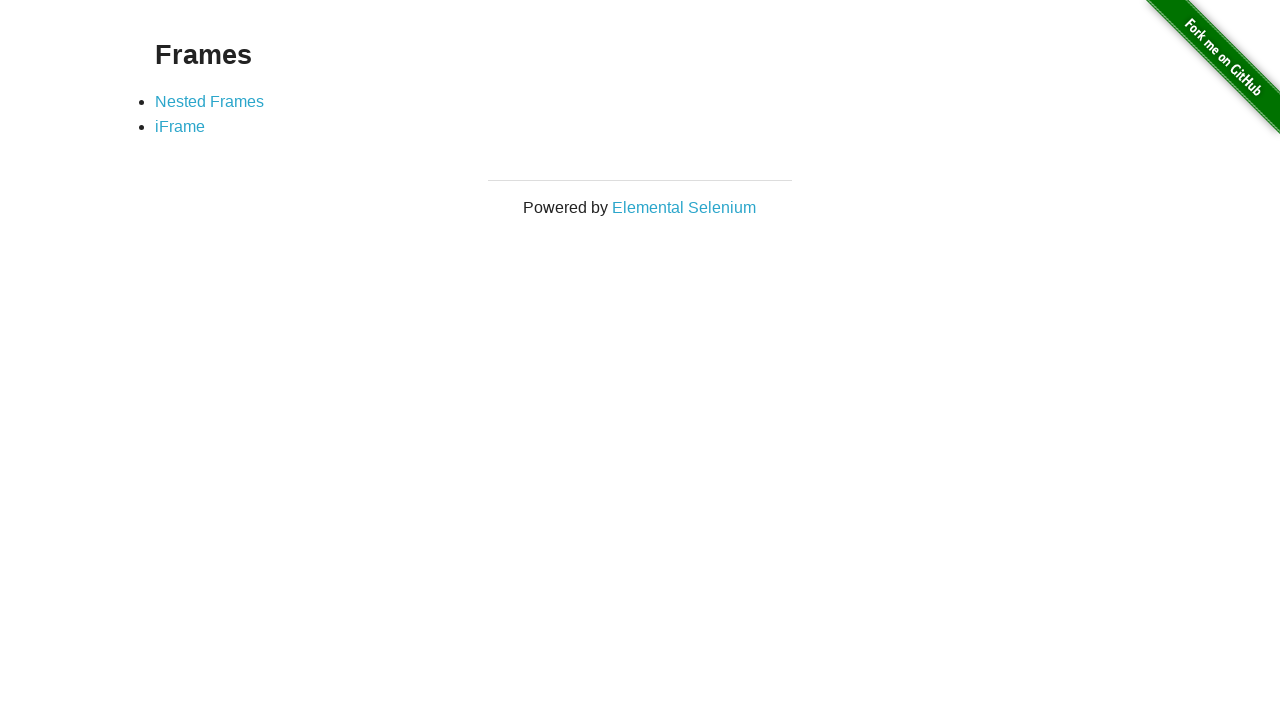

Clicked on the Nested Frames link at (210, 101) on xpath=//a[contains(text(), 'Nested Frames')]
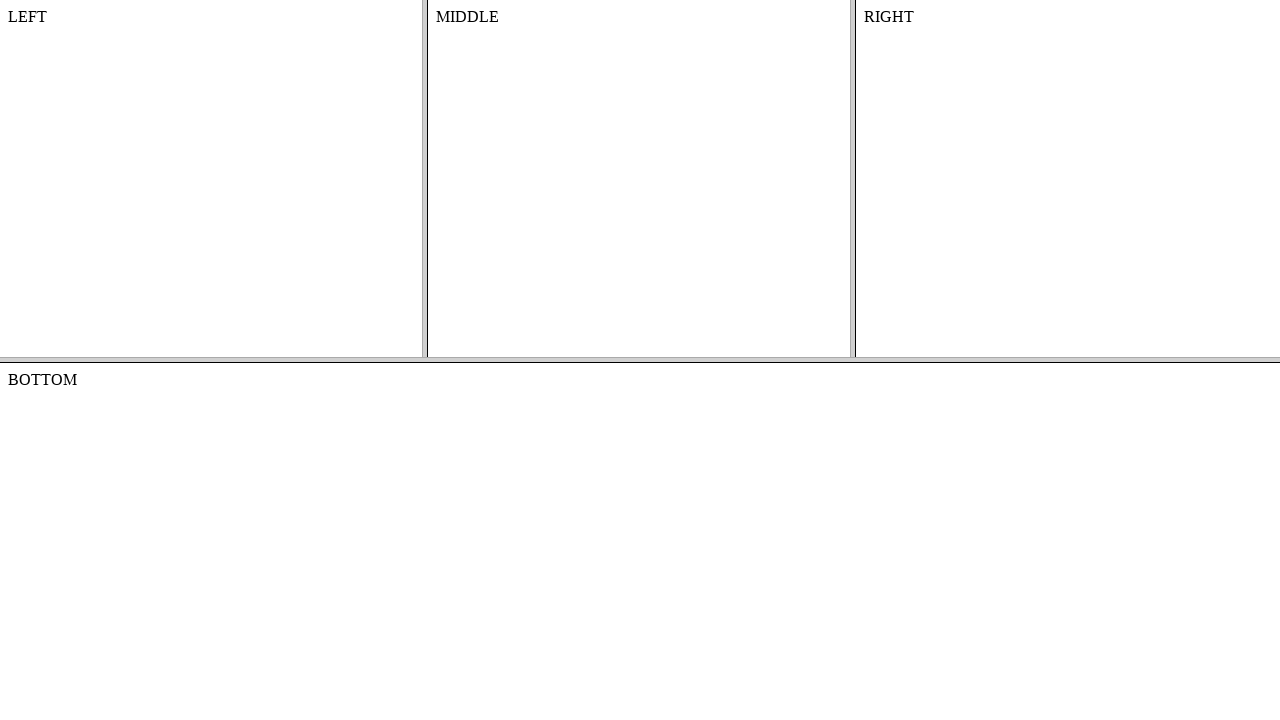

Located the top frame
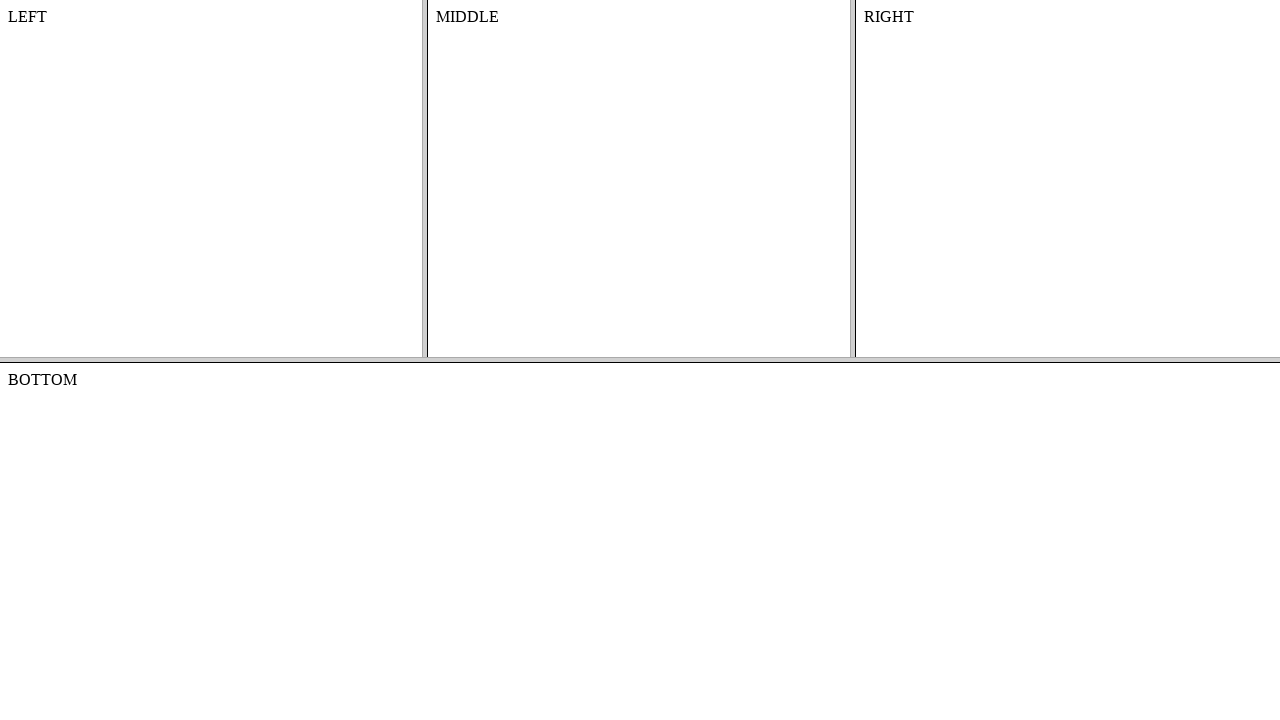

Found 3 frames within the top frame
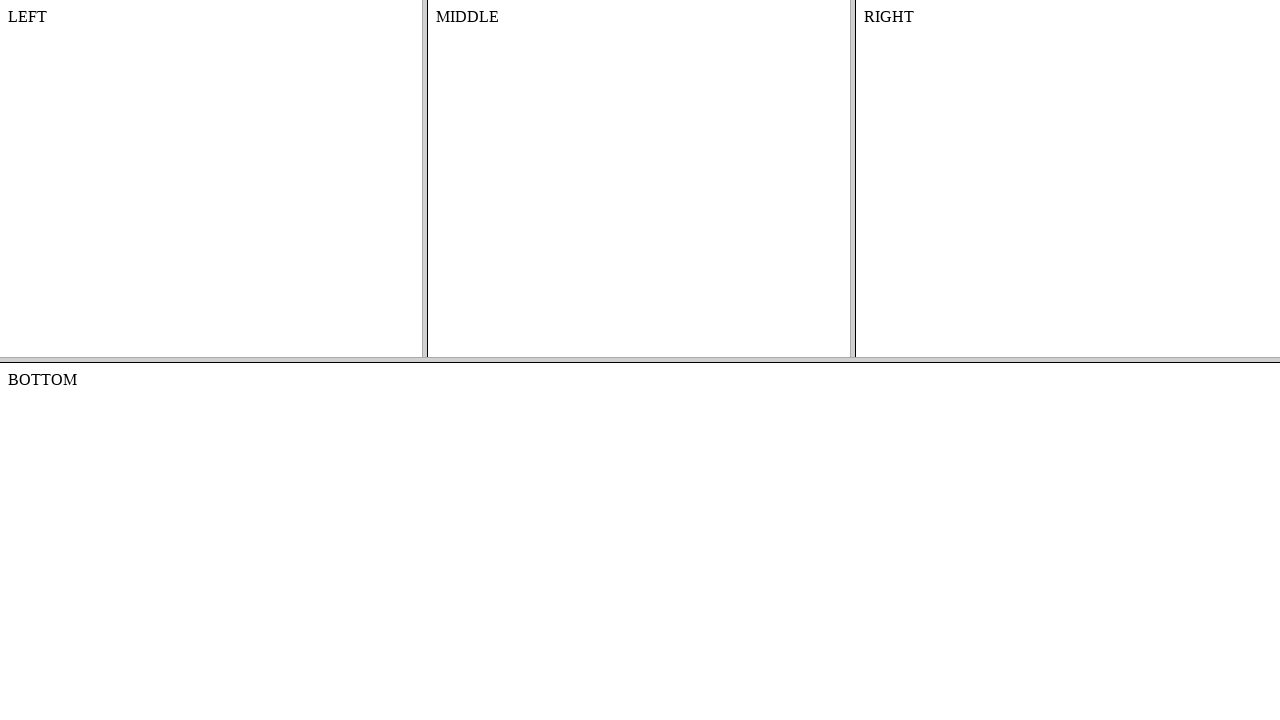

Located the bottom frame
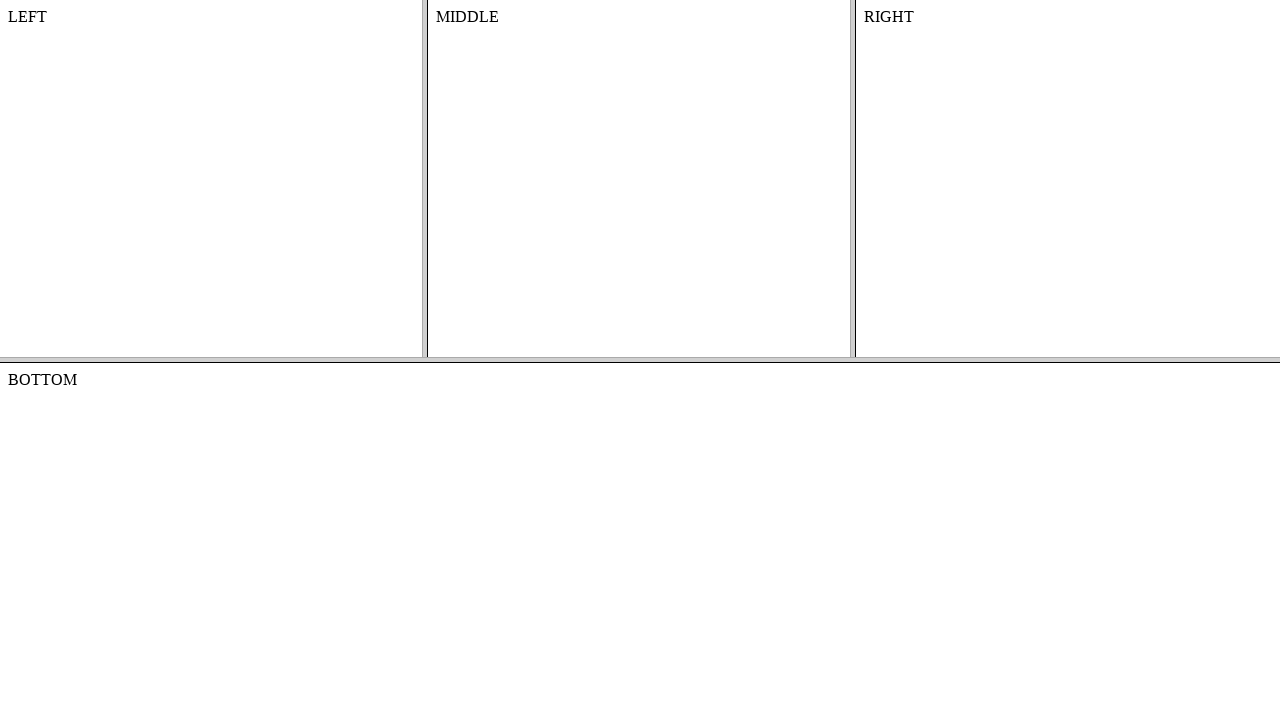

Extracted text content from bottom frame: 'BOTTOM
'
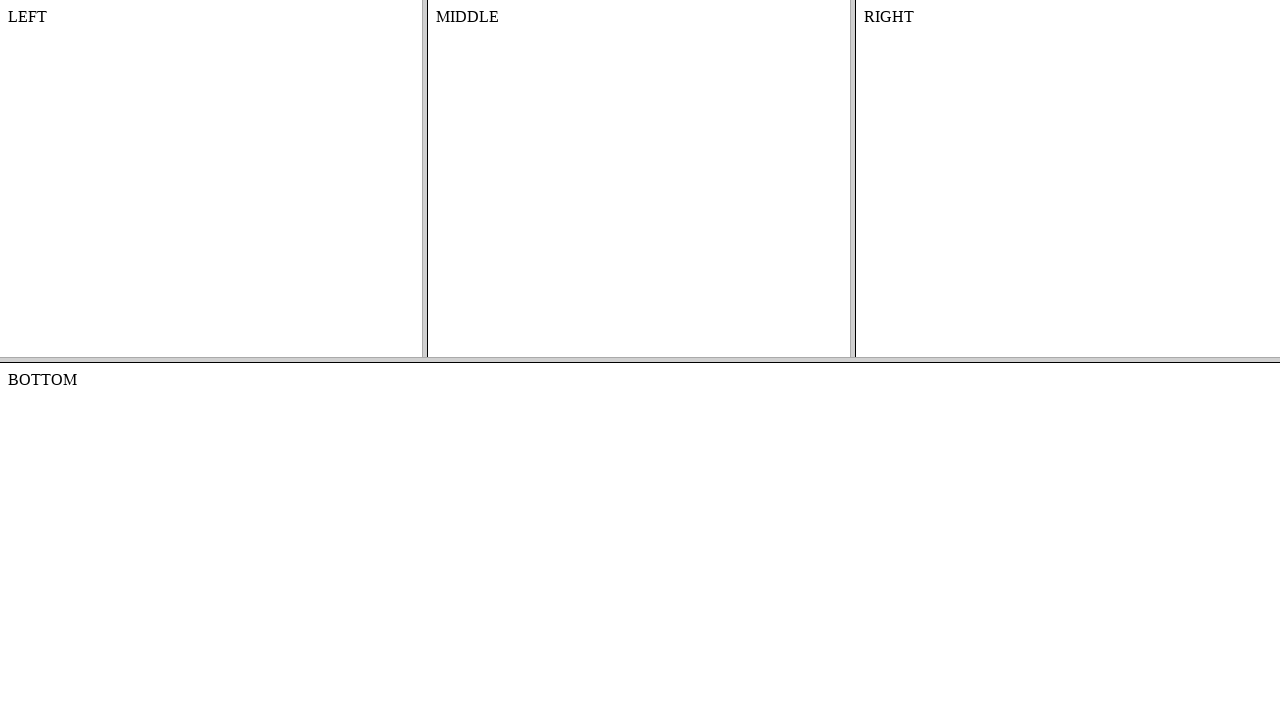

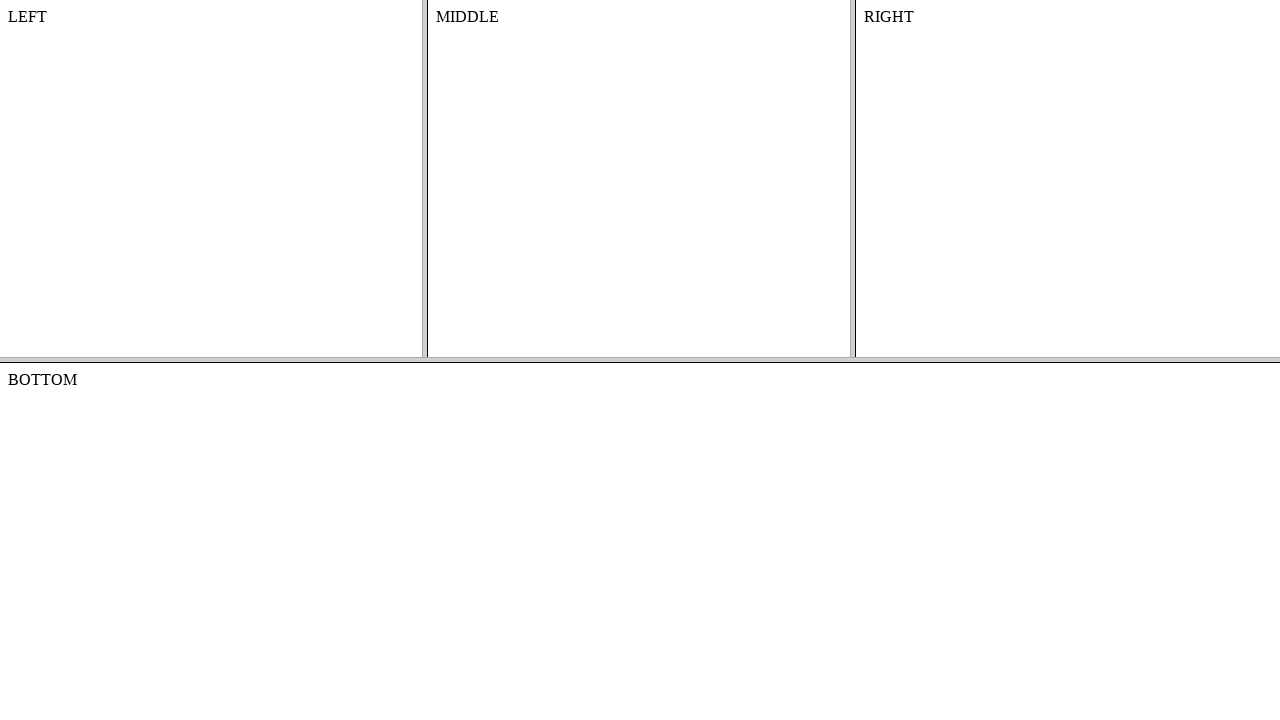